Tests interaction with a jQuery UI price range slider by dragging the minimum slider handle to adjust the price range

Starting URL: https://www.jqueryscript.net/demo/Price-Range-Slider-jQuery-UI/

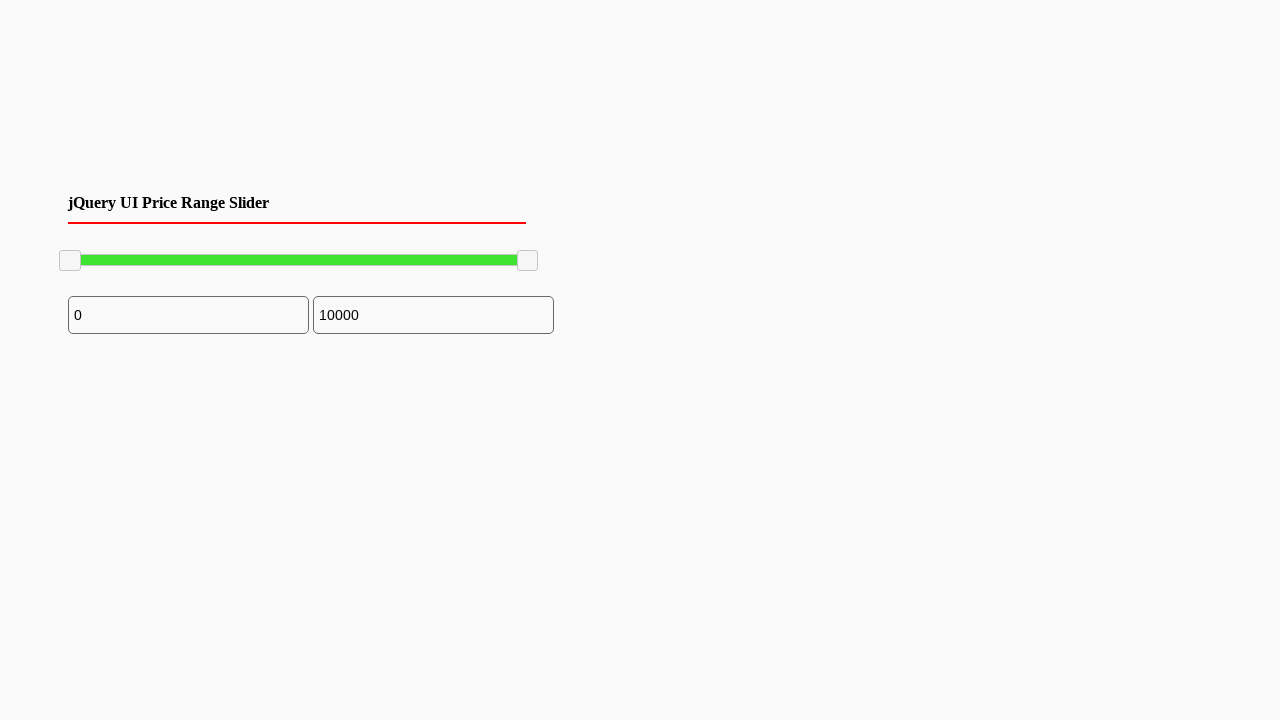

Located the minimum price slider handle
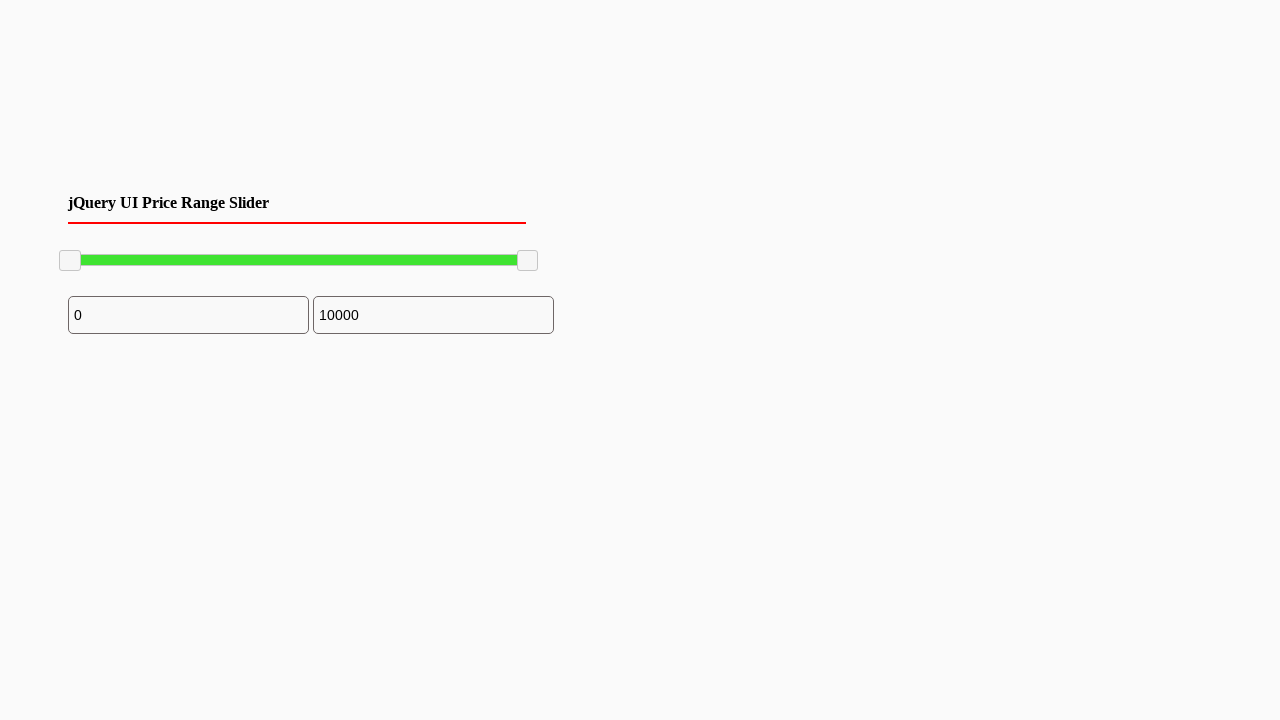

Retrieved bounding box of the minimum slider handle
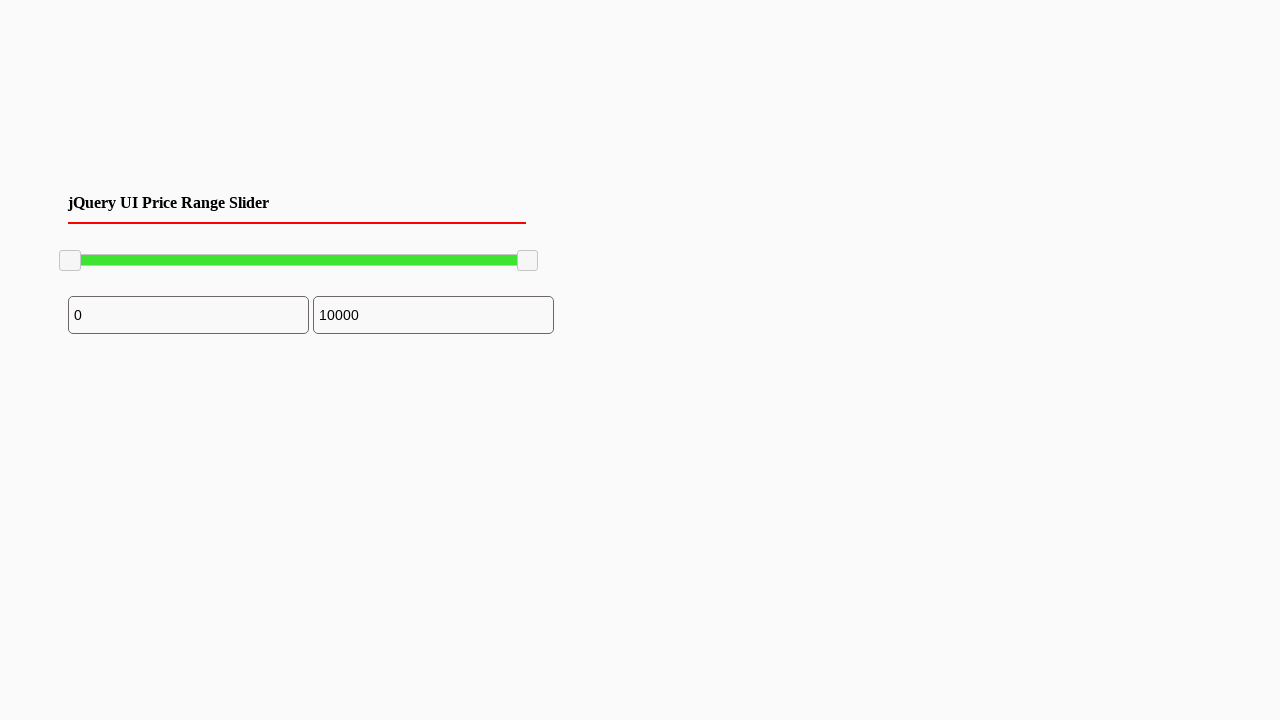

Moved mouse to center of minimum slider handle at (70, 261)
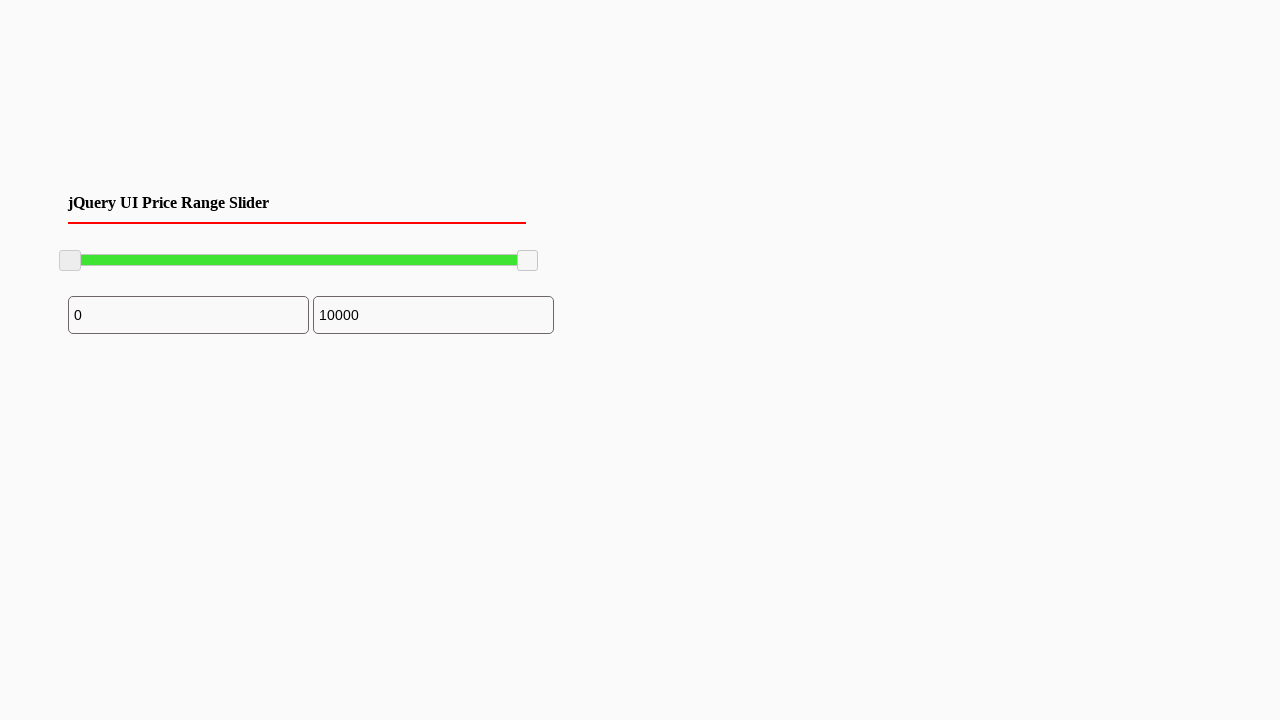

Pressed down mouse button on the slider handle at (70, 261)
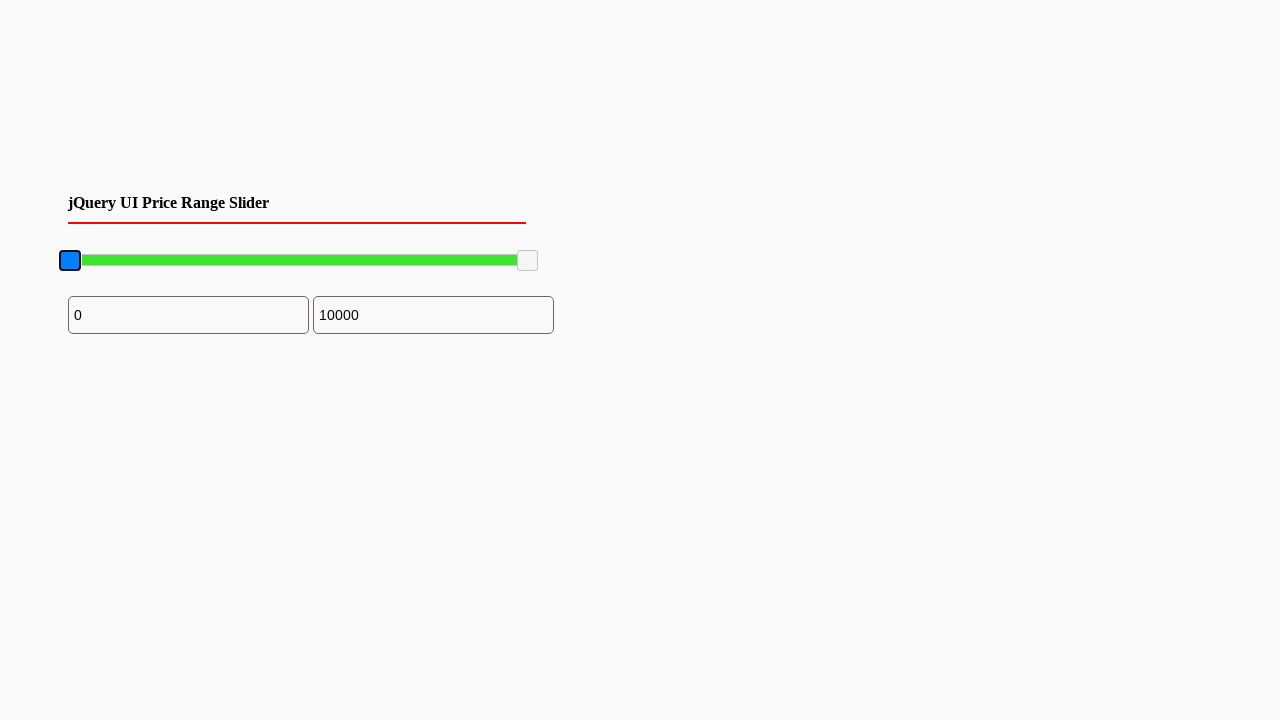

Dragged the minimum slider 100 pixels to the right at (170, 261)
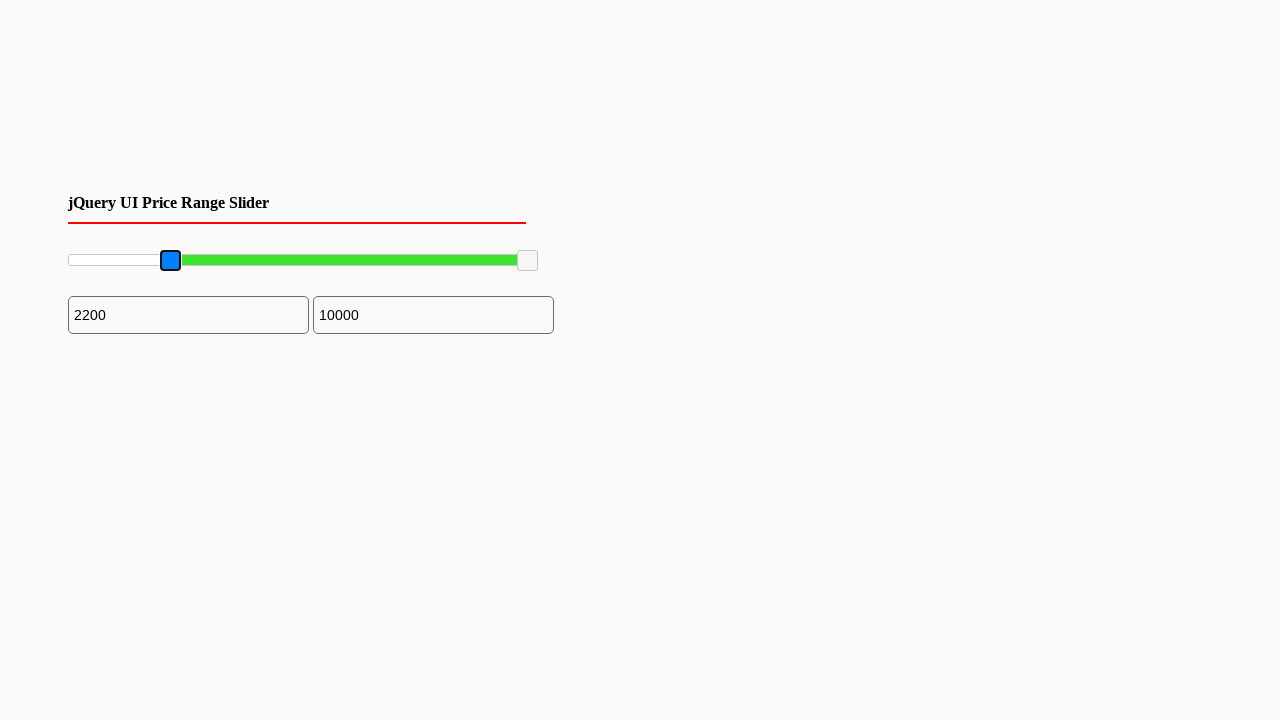

Released mouse button to complete the drag operation at (170, 261)
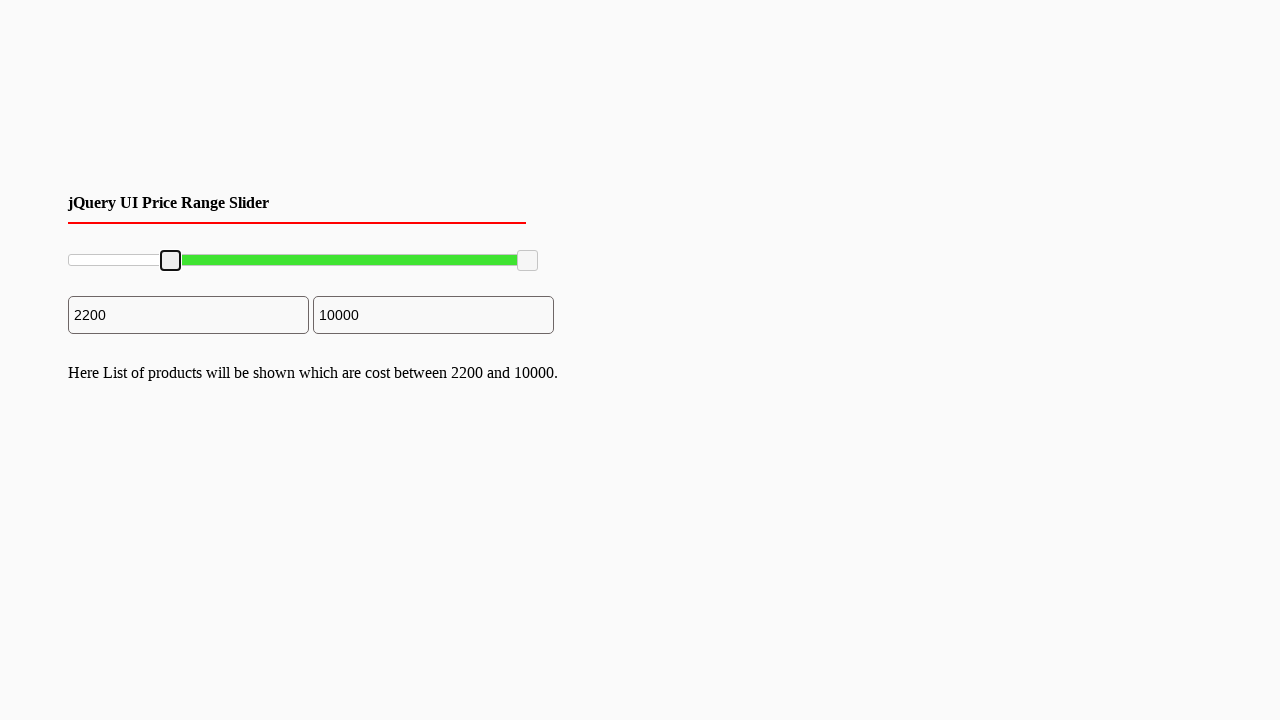

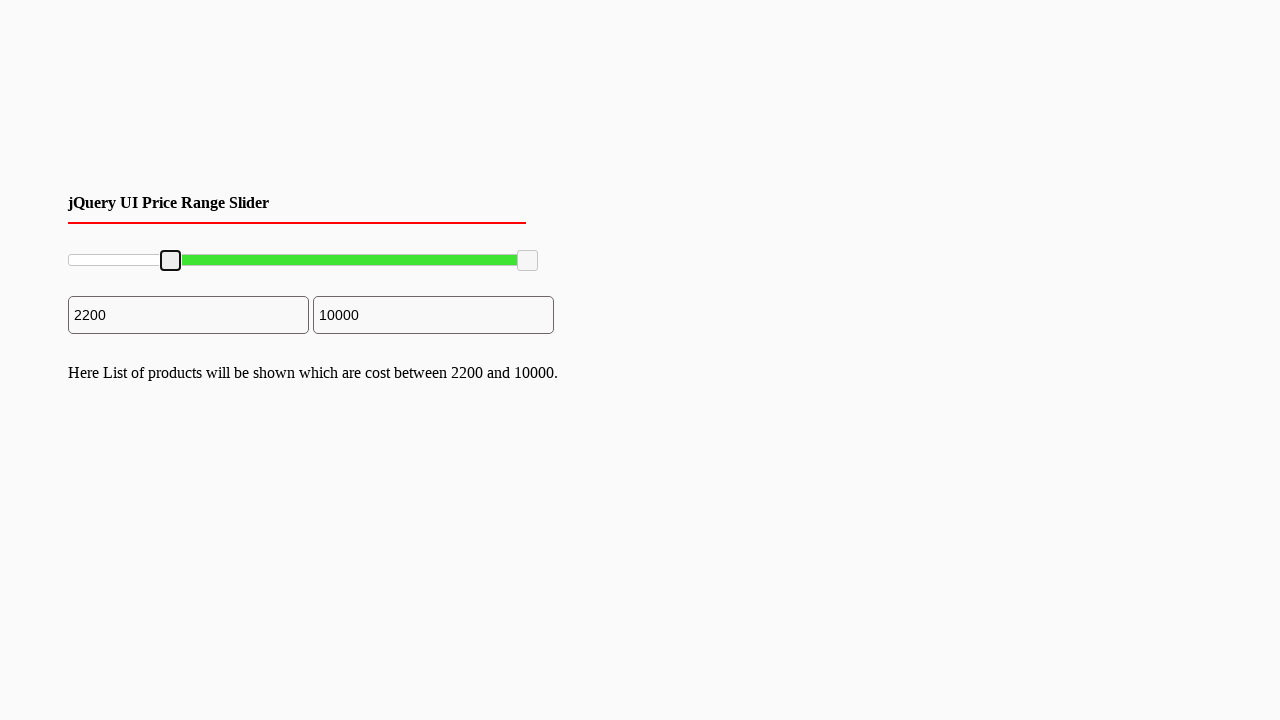